Tests right-click context menu functionality by performing a context click on a button, selecting 'Copy' from the menu, and accepting the resulting alert

Starting URL: http://swisnl.github.io/jQuery-contextMenu/demo.html

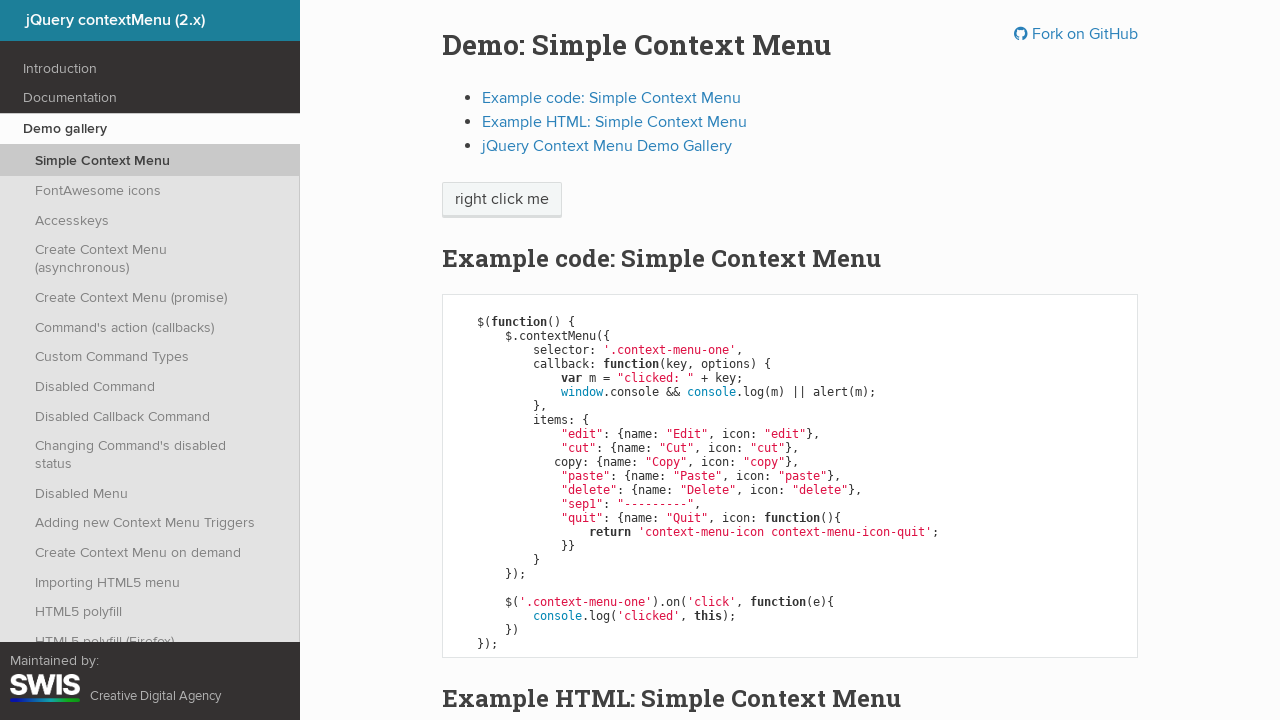

Located the context menu button element
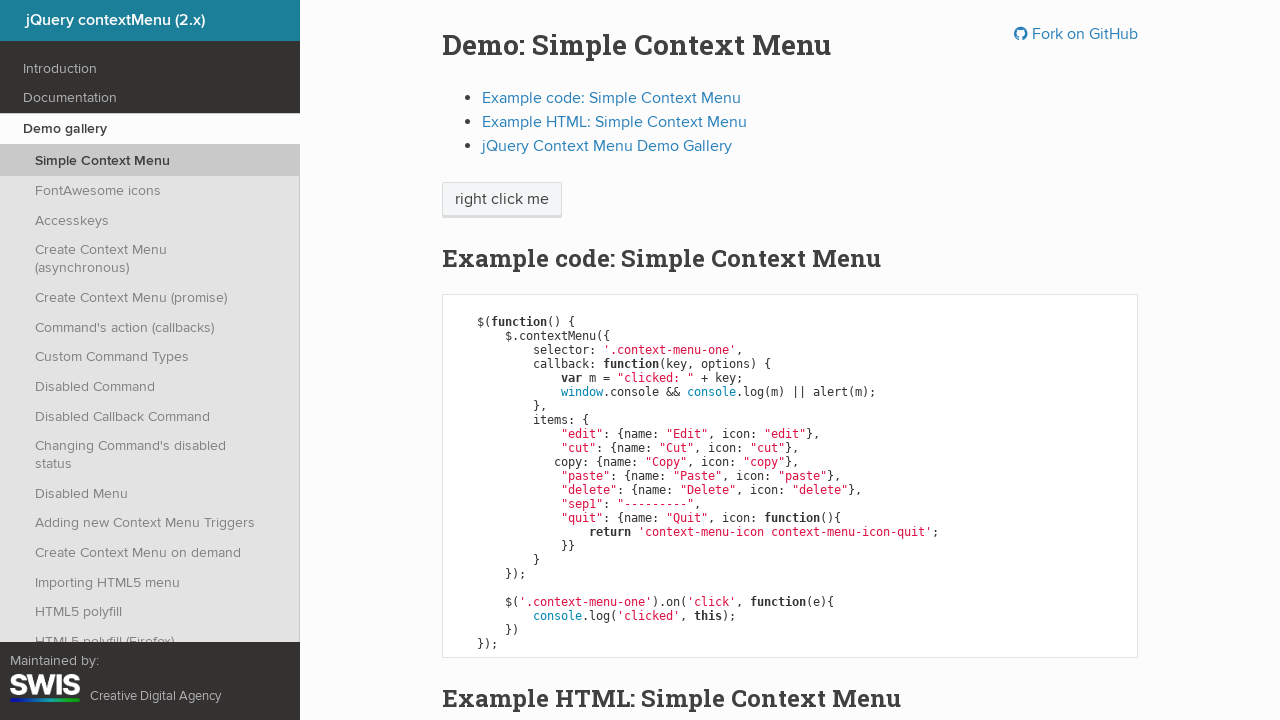

Right-clicked on the context menu button to open context menu at (502, 200) on xpath=//span[@class='context-menu-one btn btn-neutral']
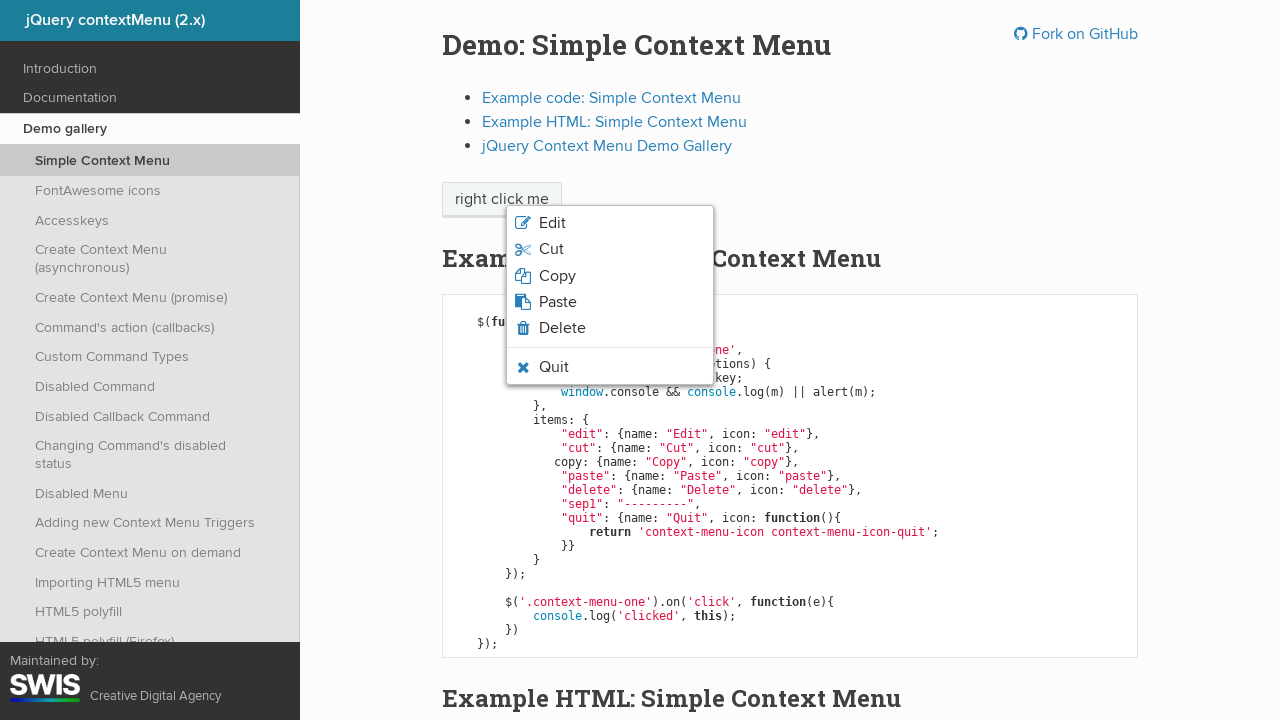

Clicked 'Copy' option from the context menu at (557, 276) on xpath=//span[normalize-space()='Copy']
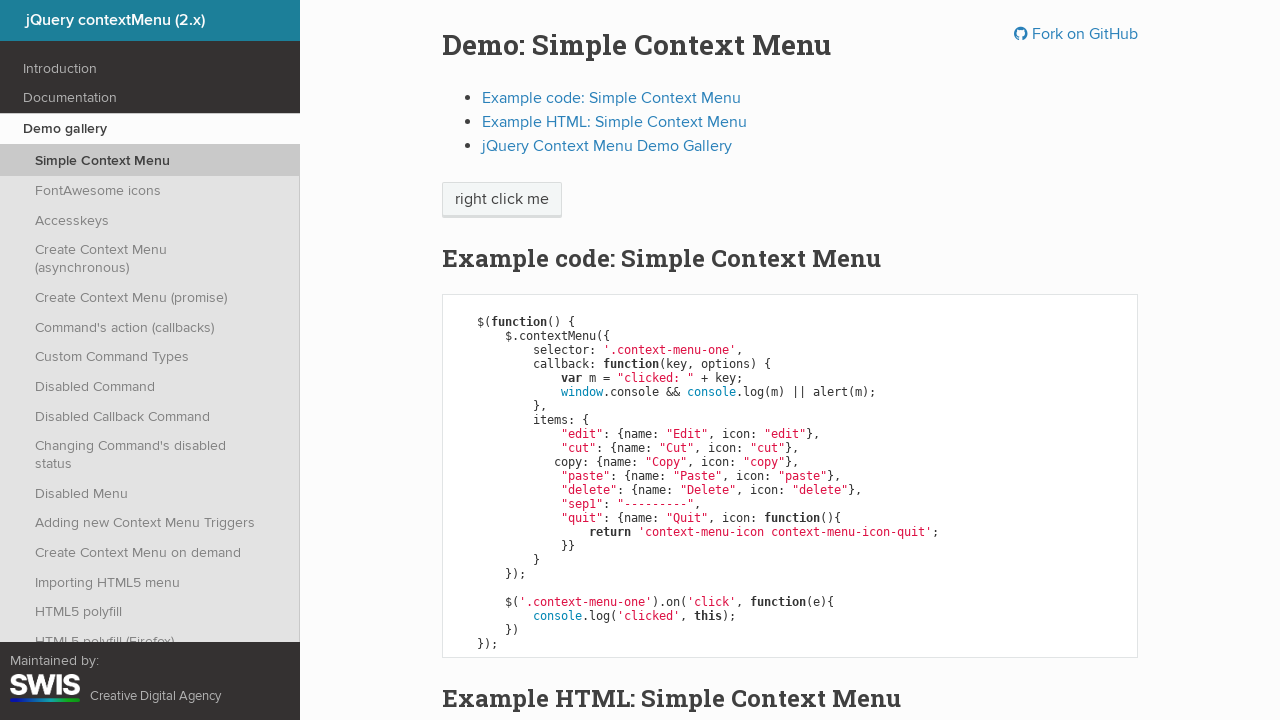

Alert dialog accepted
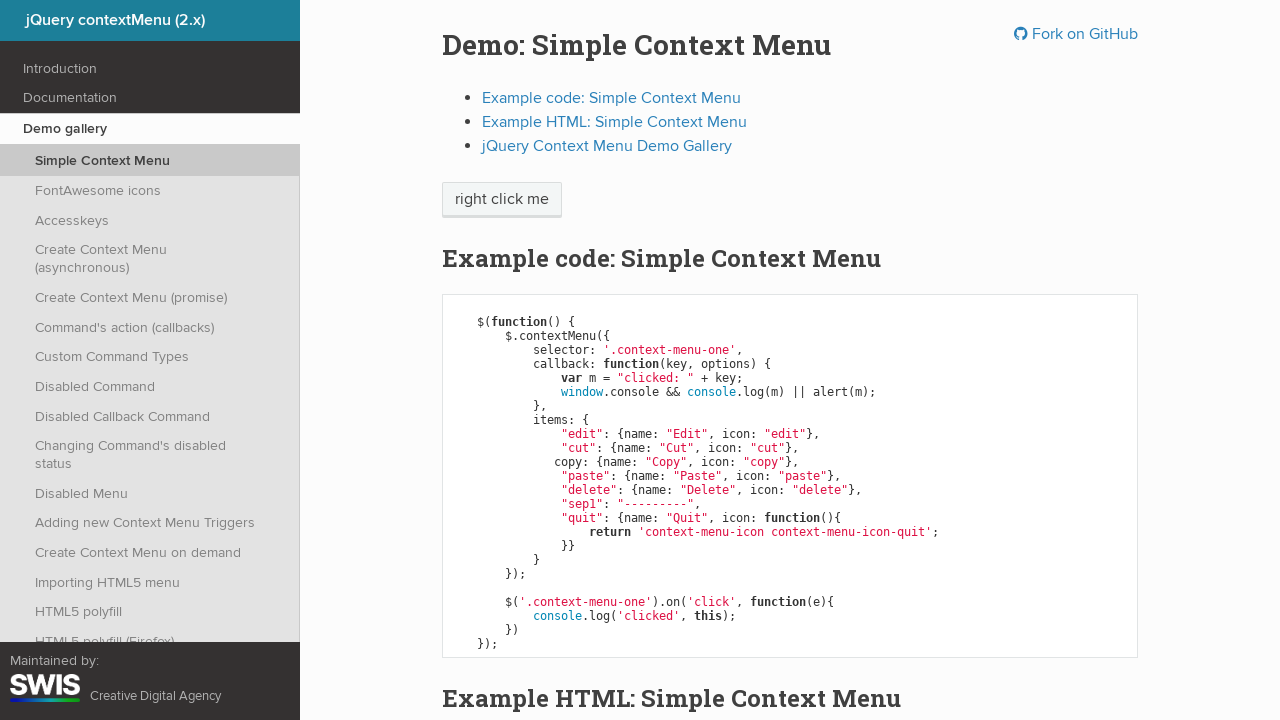

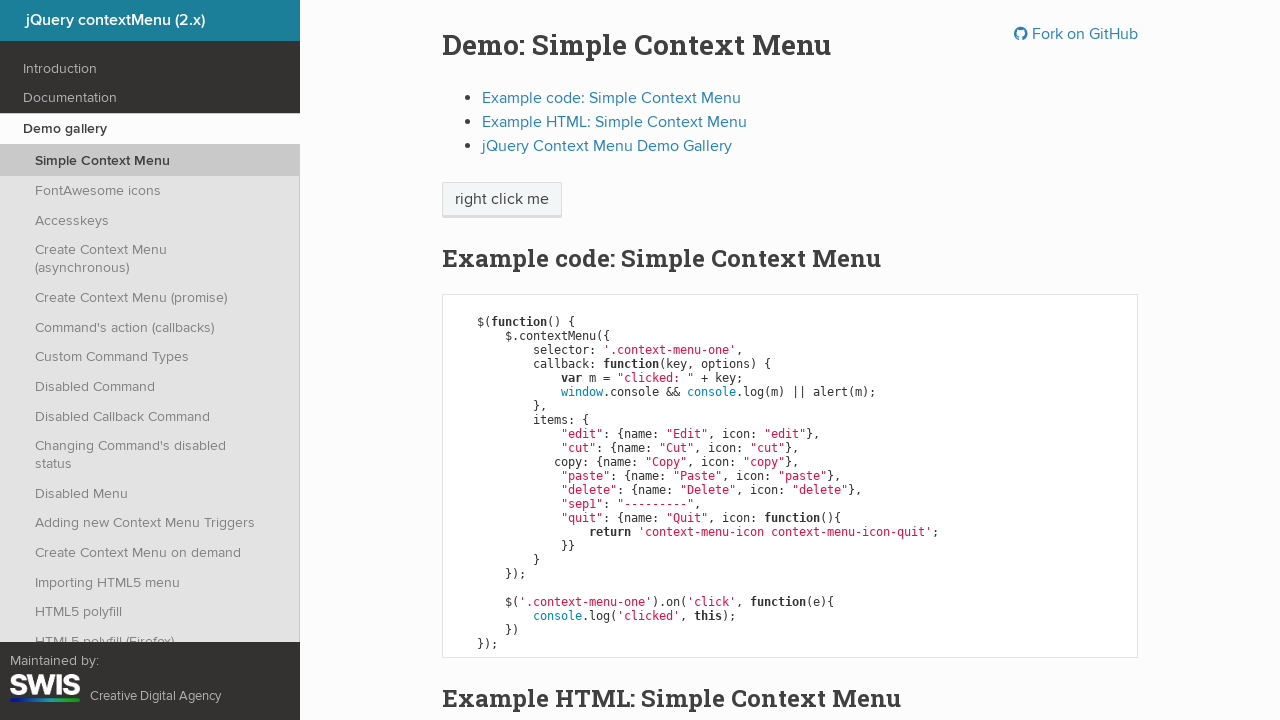